Tests various browser window manipulation methods including getting window dimensions, maximizing, and switching to fullscreen mode

Starting URL: http://adactinhotelapp.com/HotelAppBuild2/

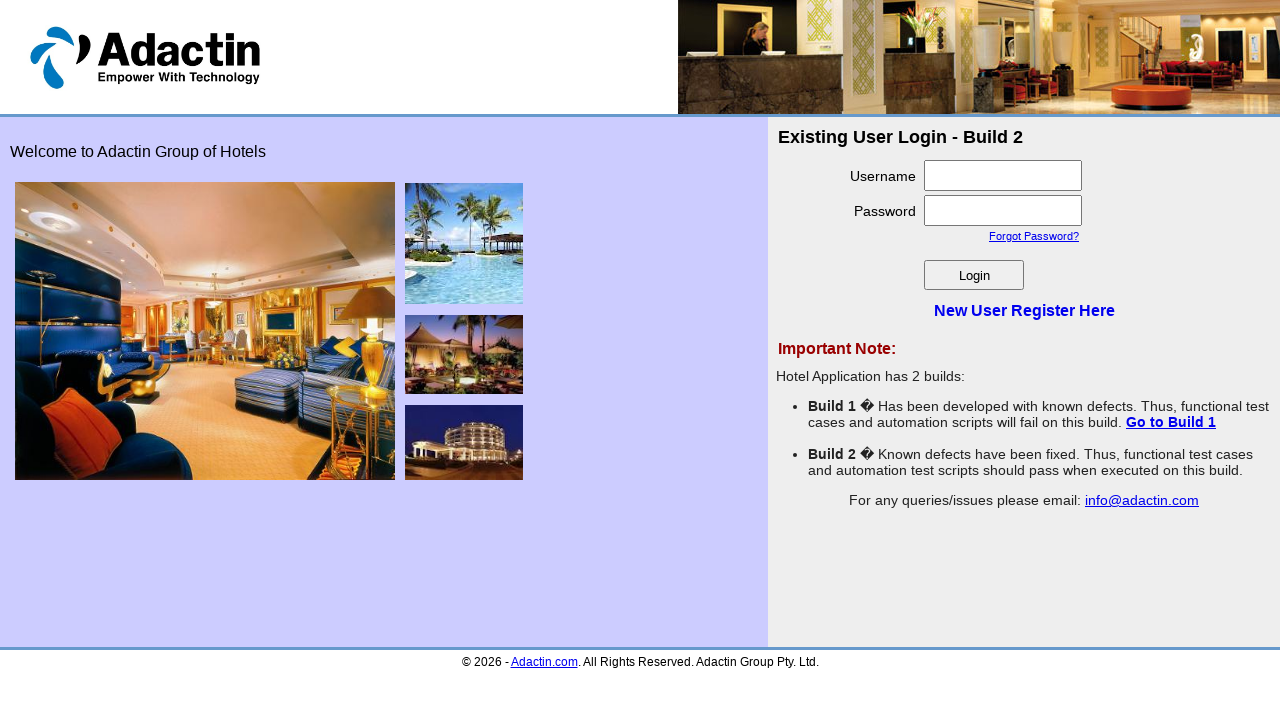

Retrieved initial window viewport size
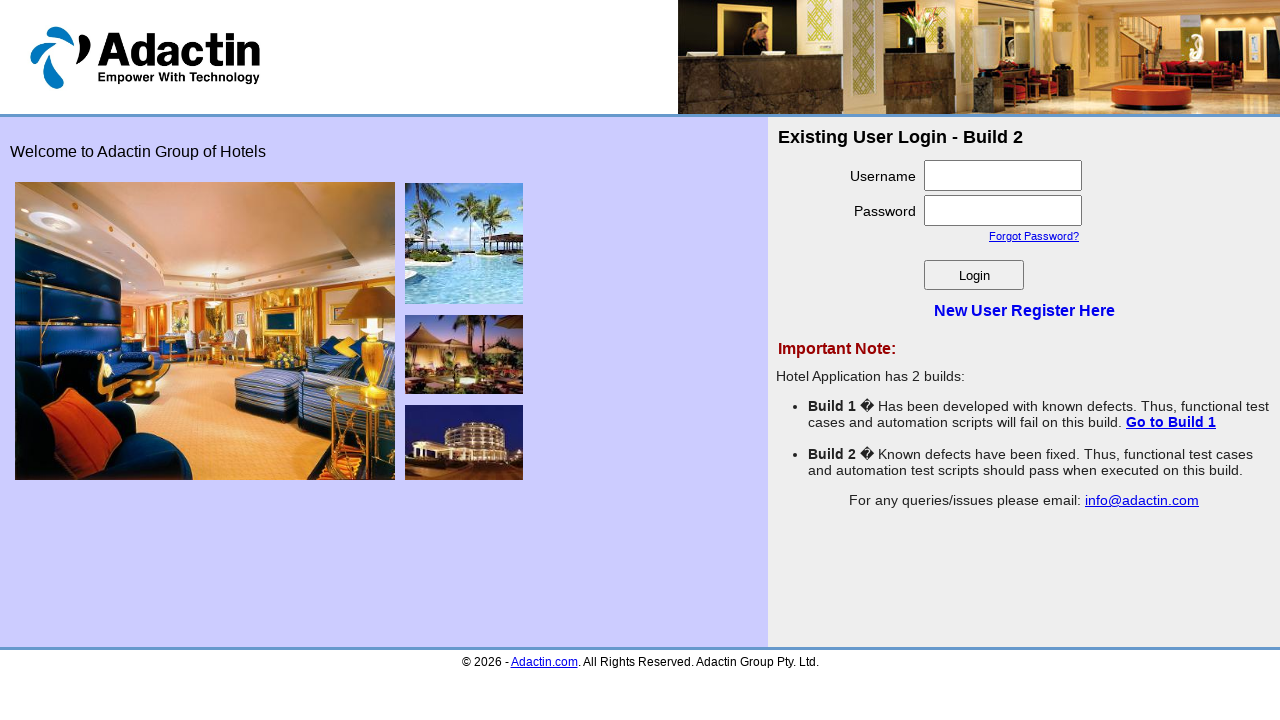

Set viewport size to 1920x1080 to maximize window
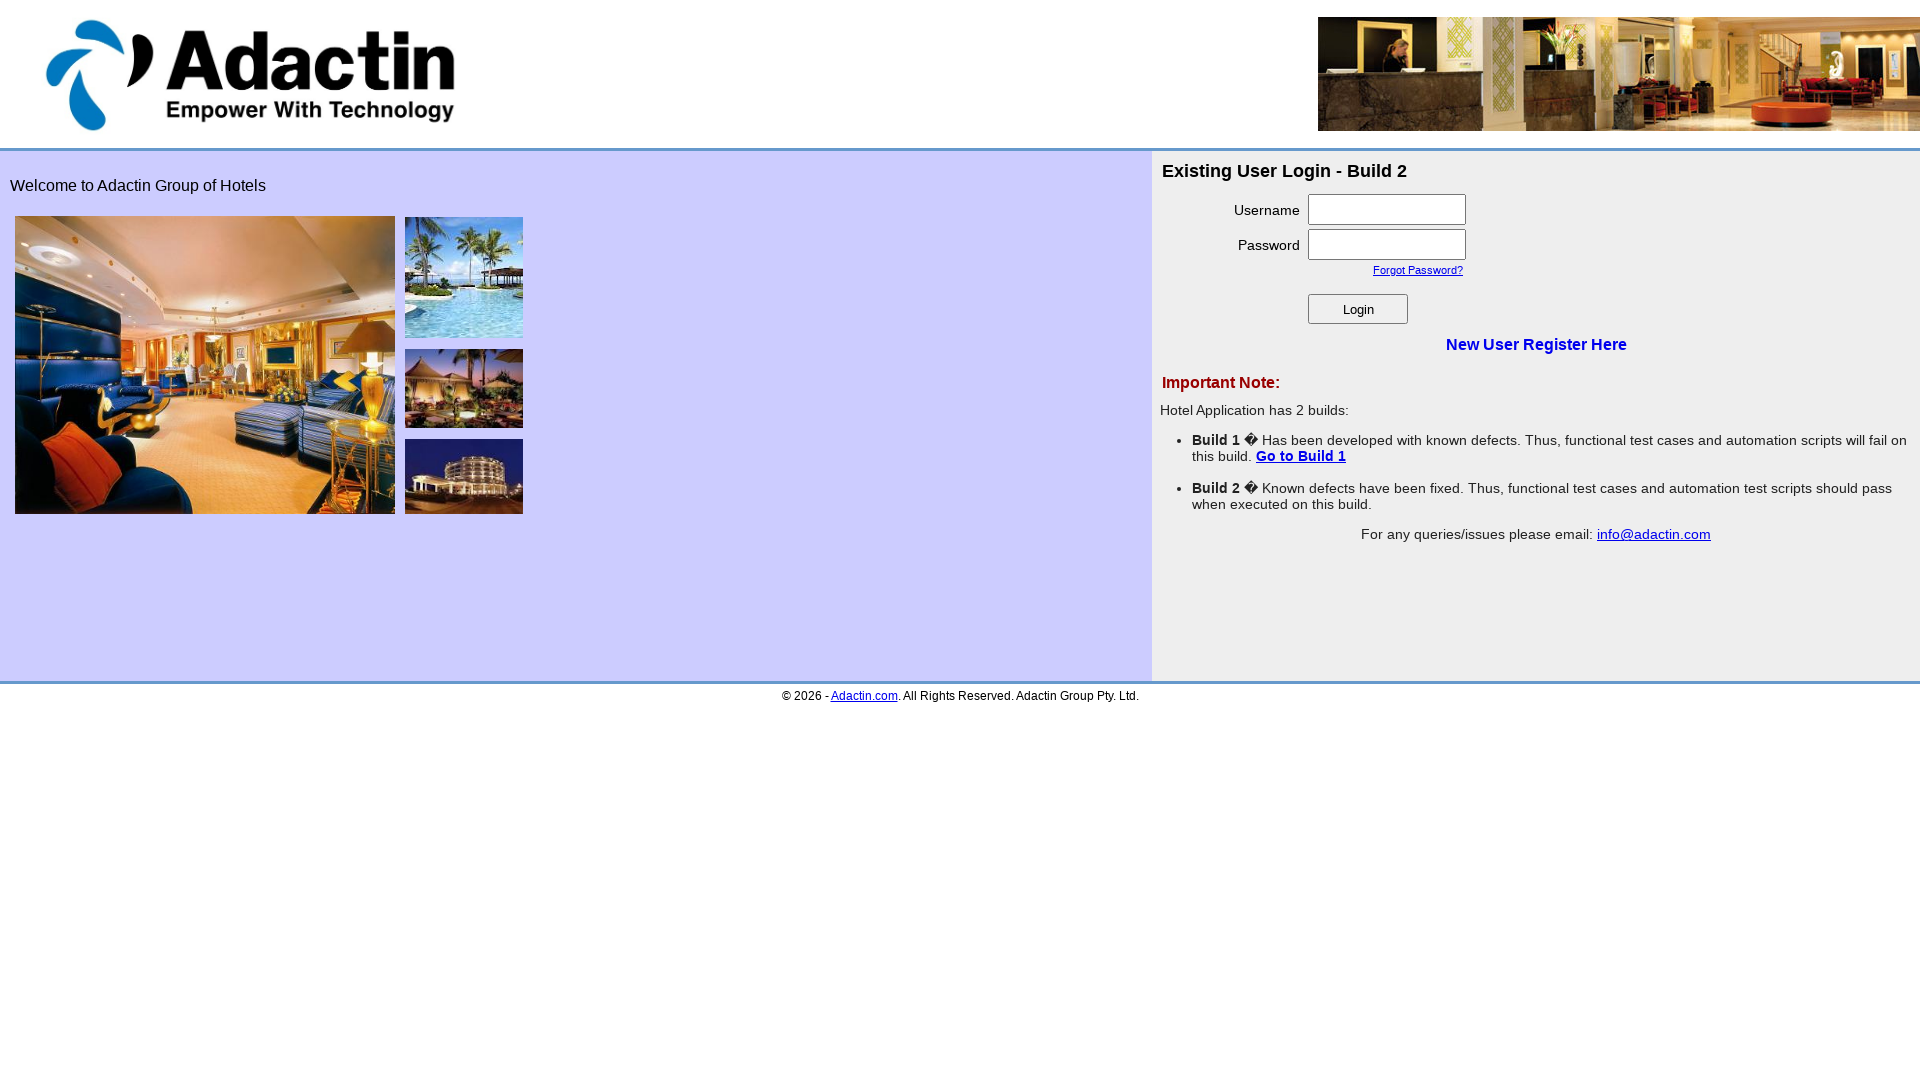

Waited 3 seconds to observe maximized window state
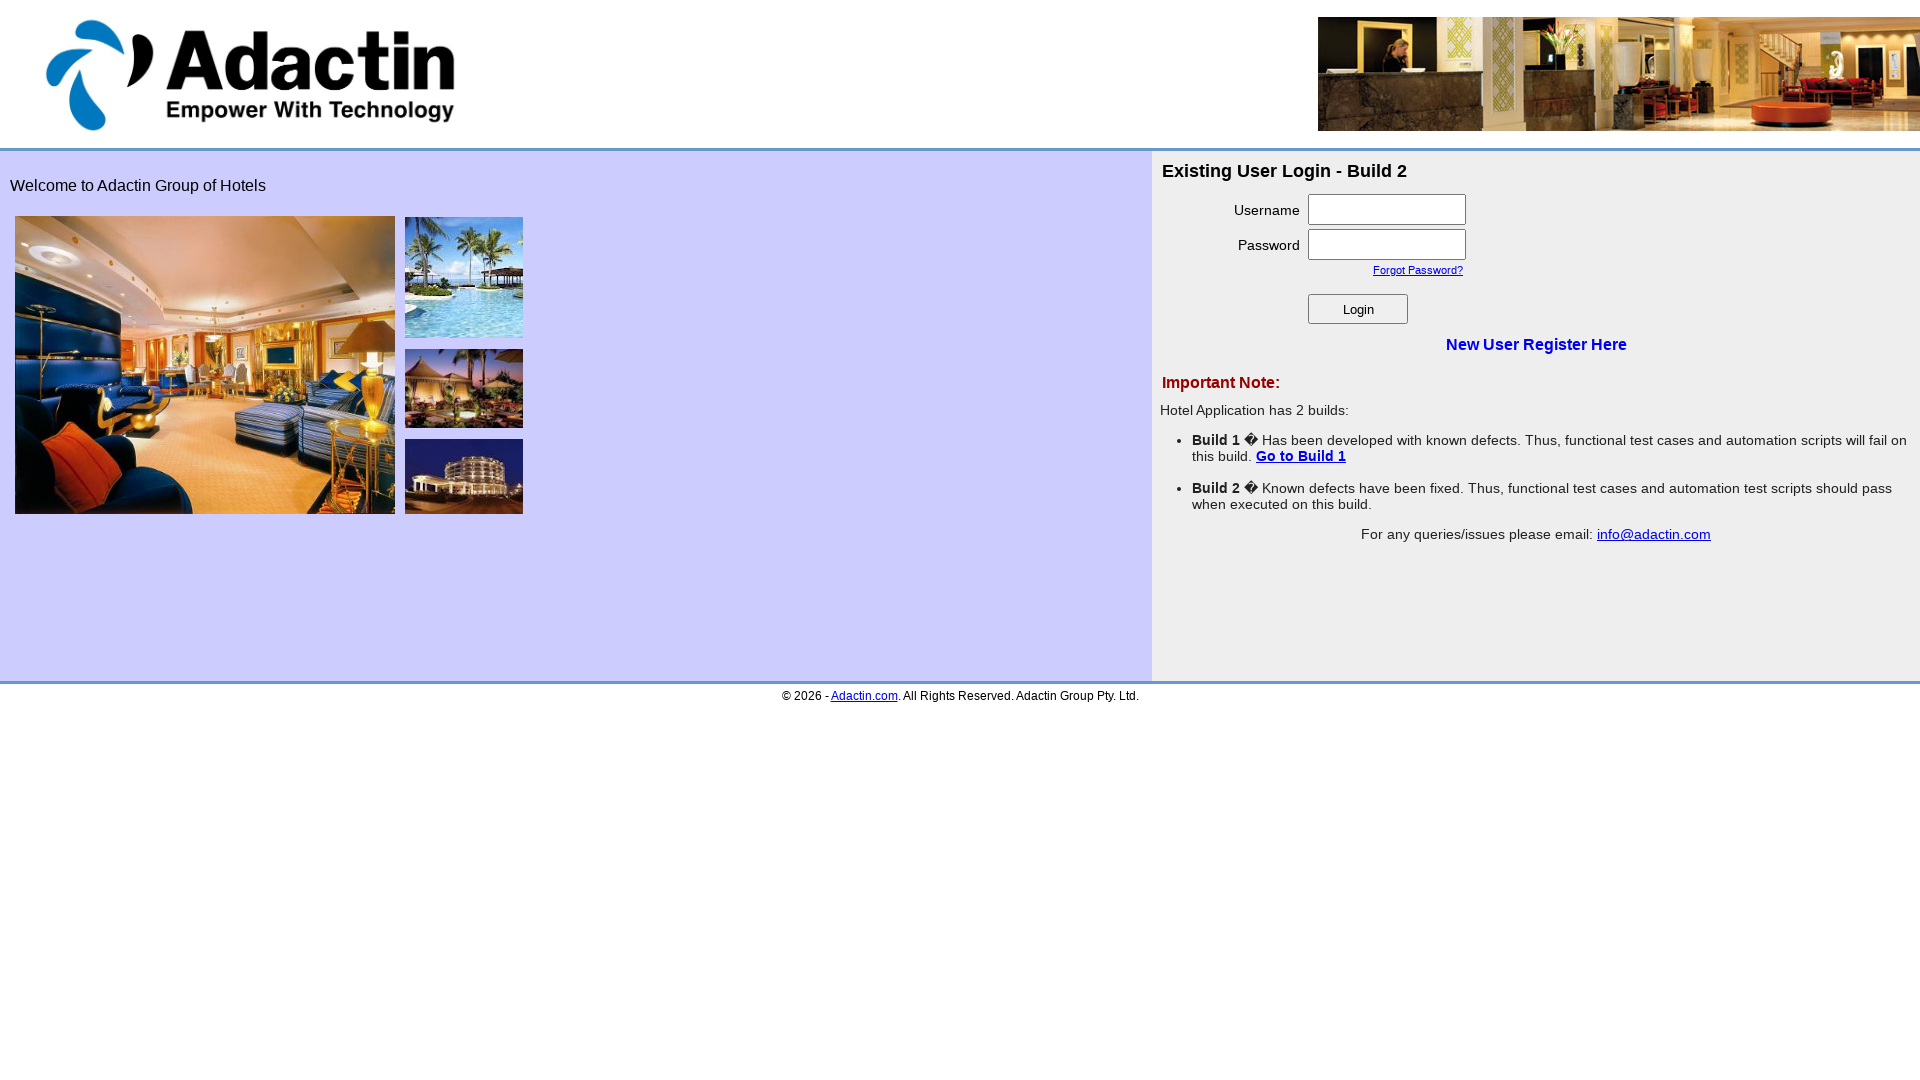

Requested fullscreen mode for the document
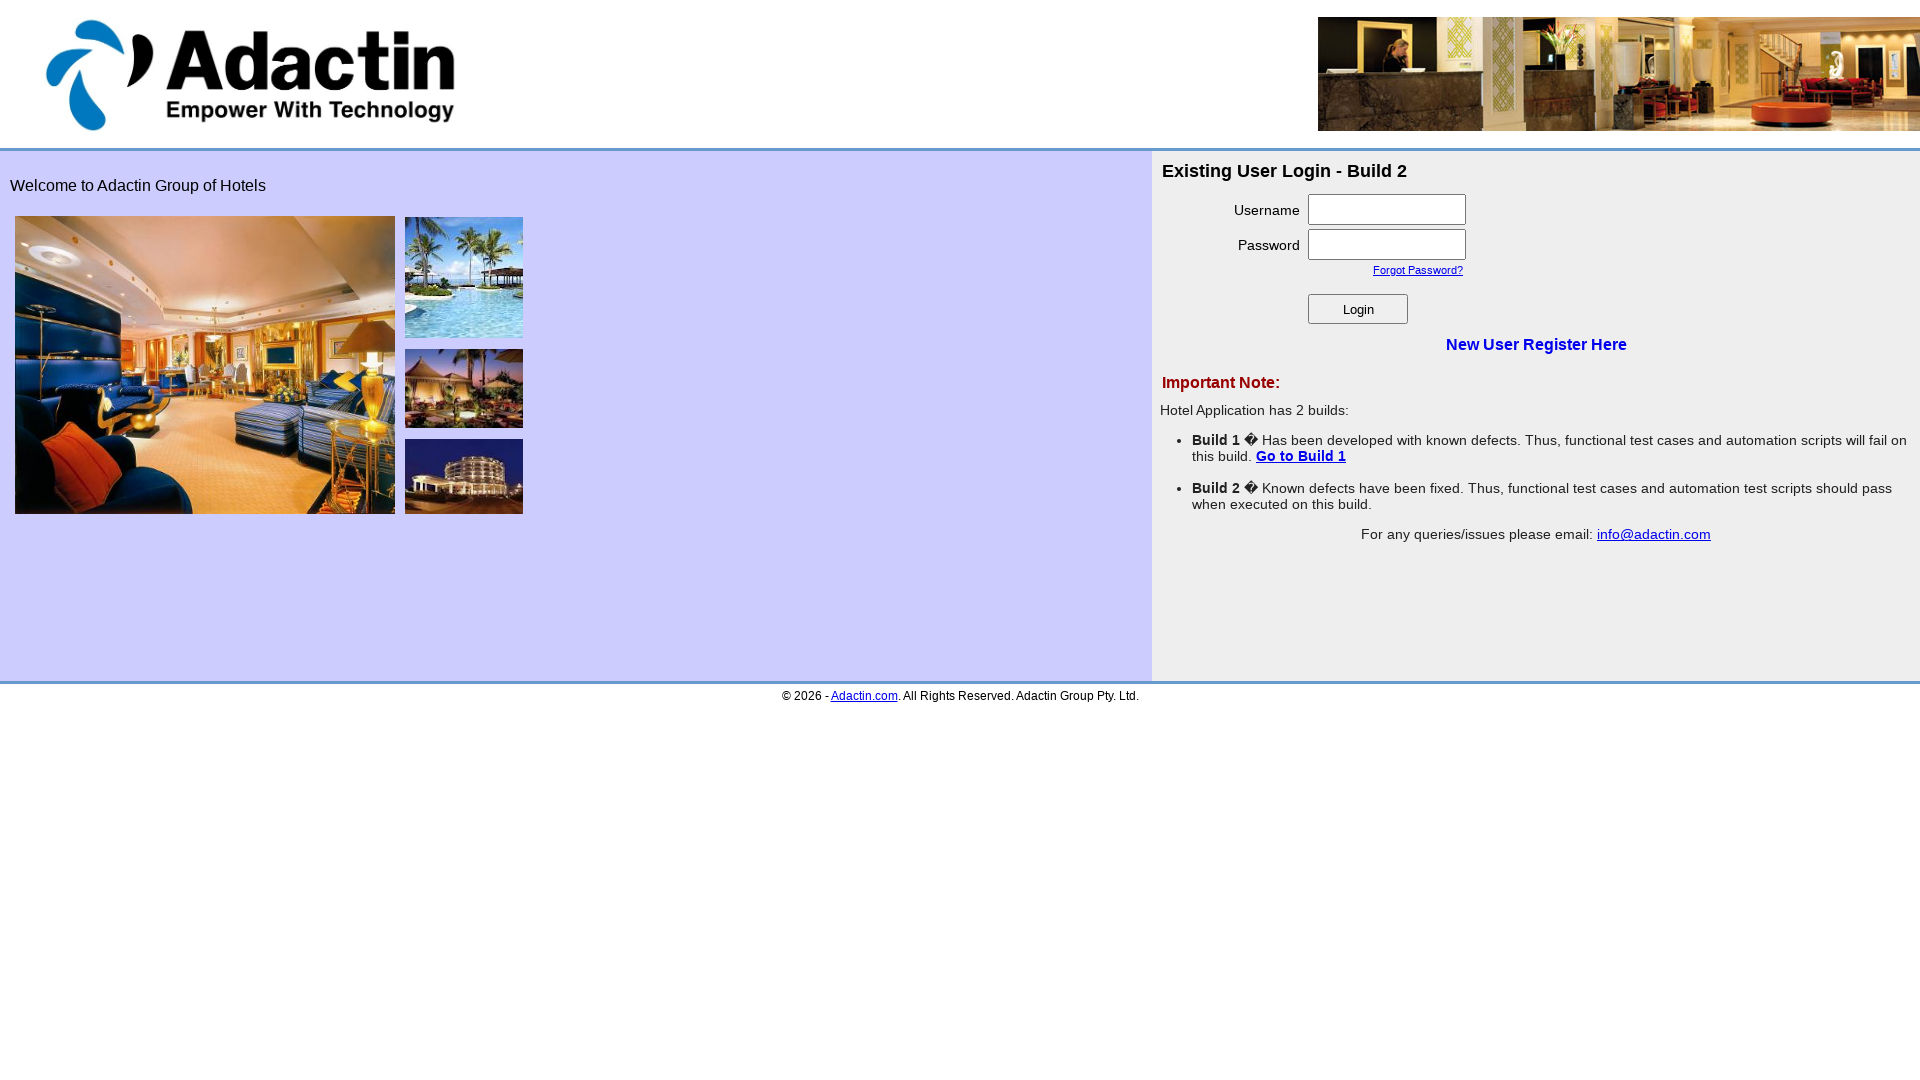

Waited 3 seconds to observe fullscreen state
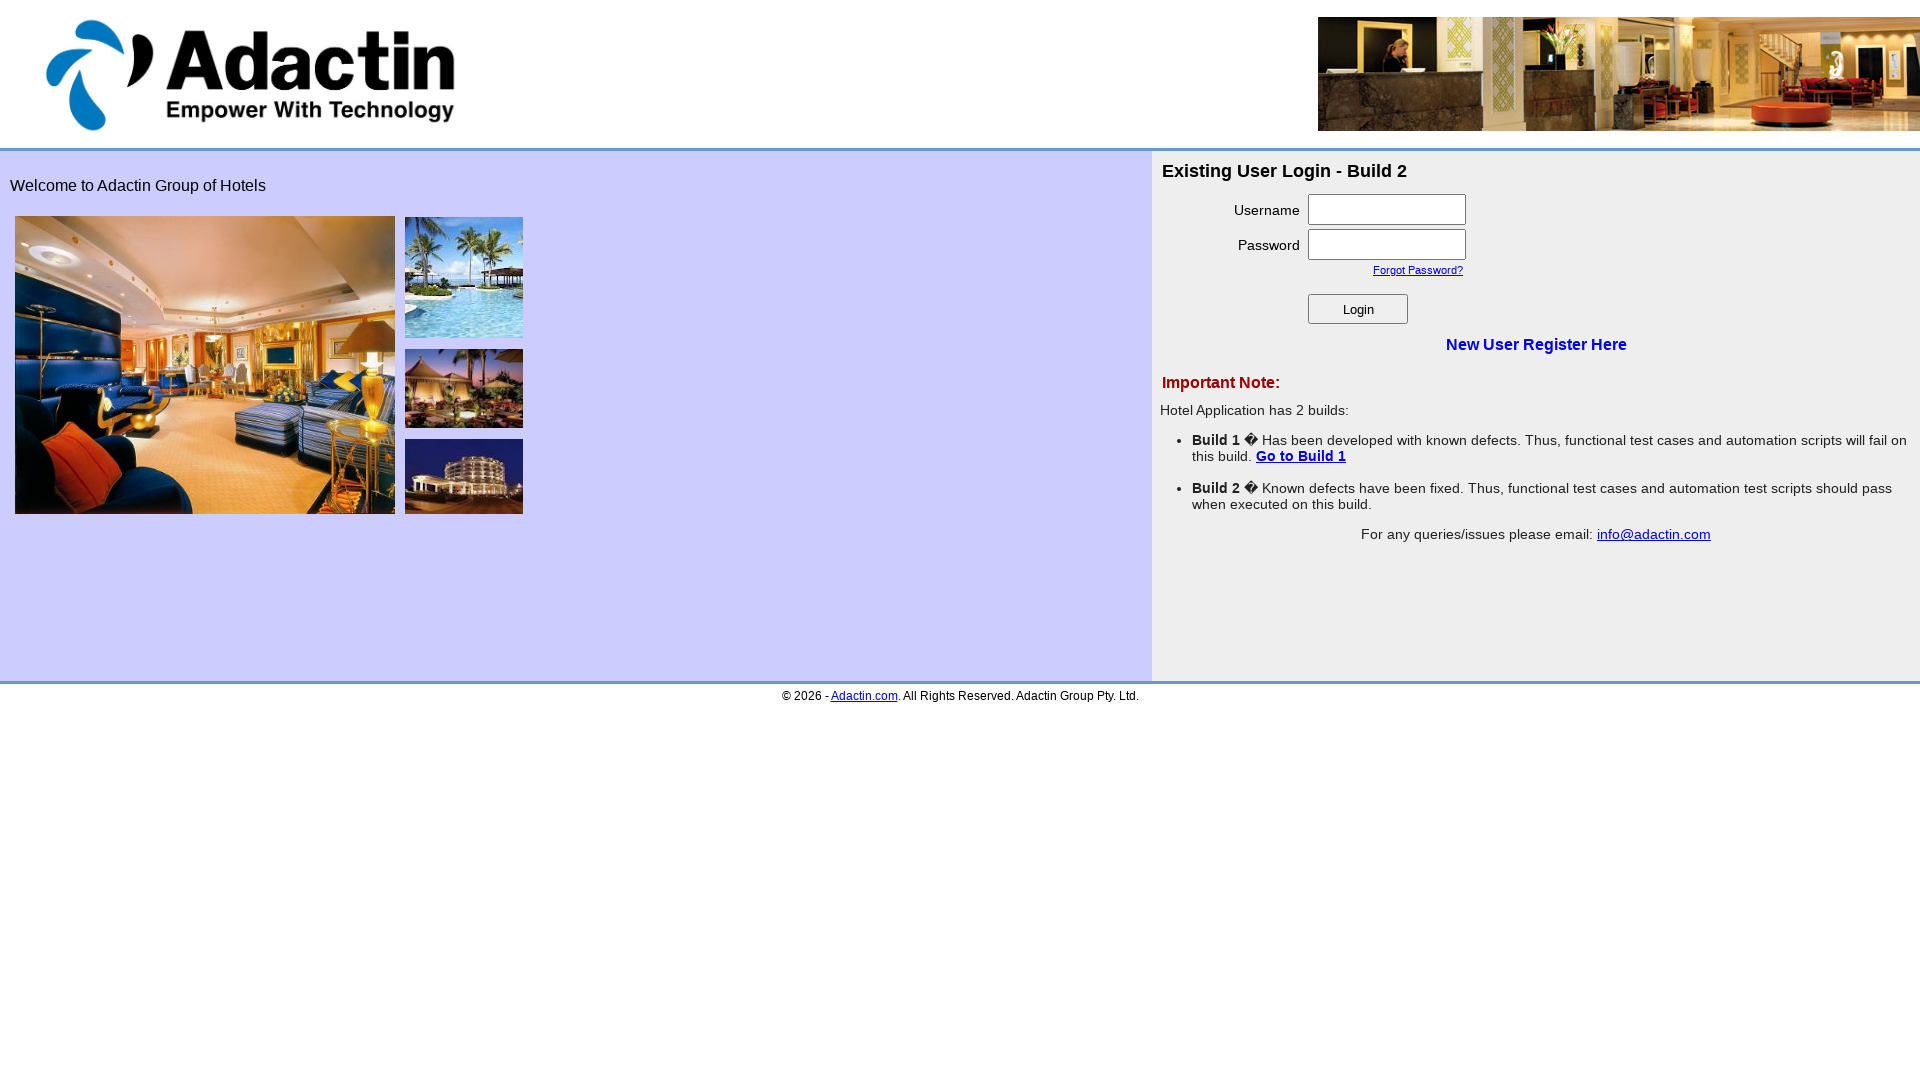

Exited fullscreen mode
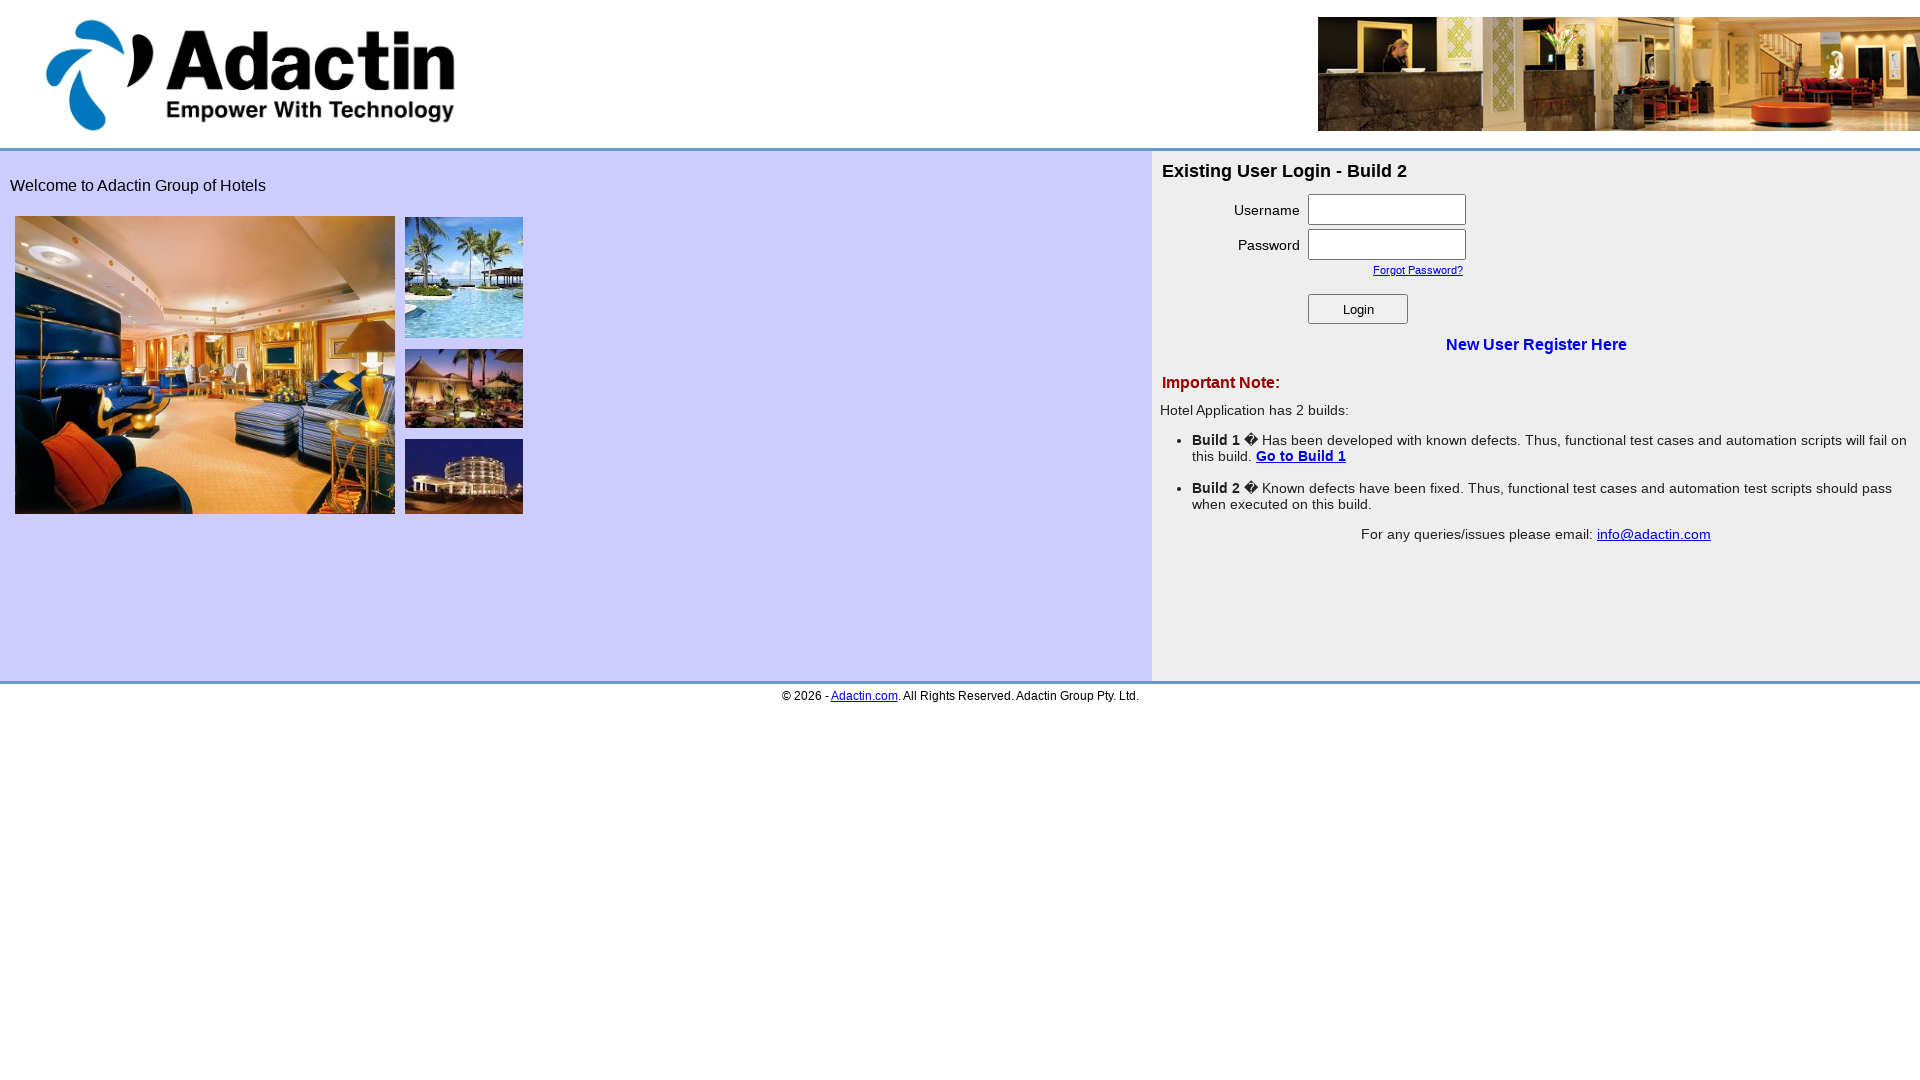

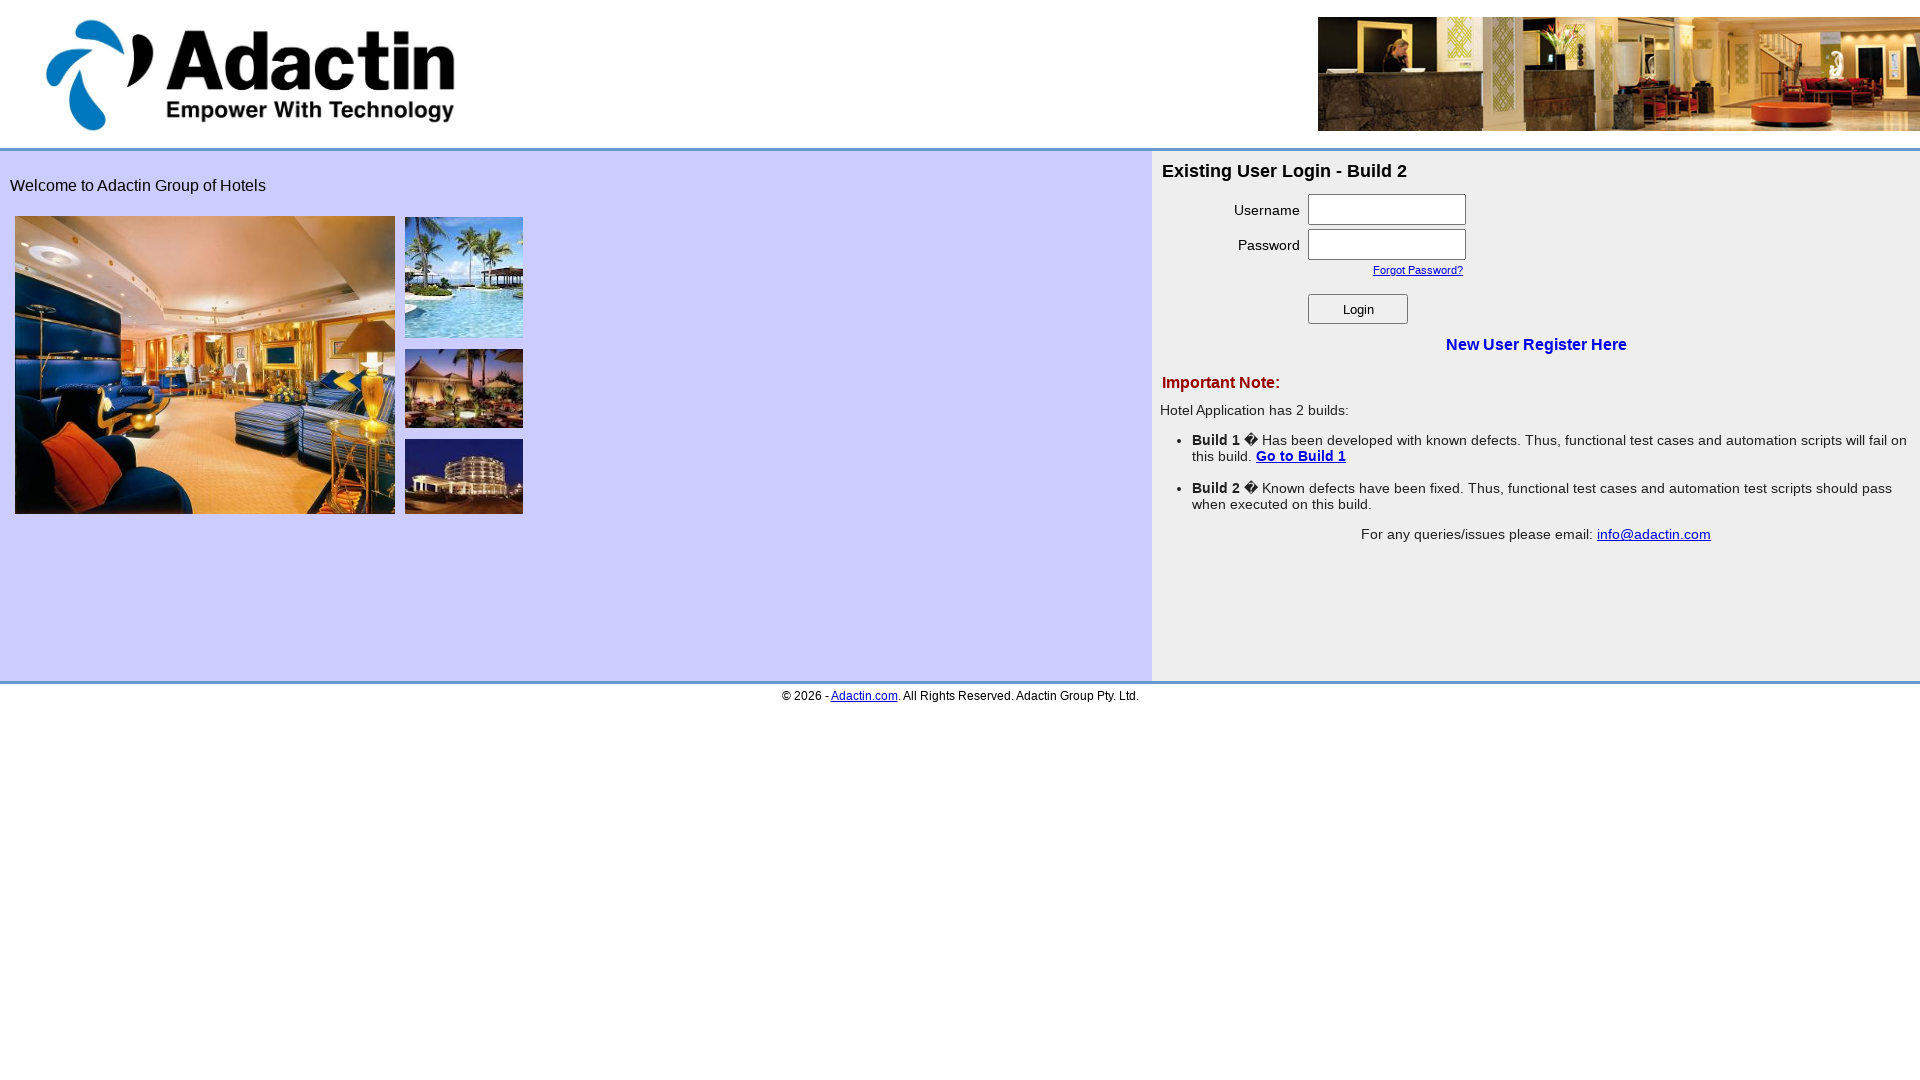